Tests JavaScript alert handling by clicking a button that triggers a JS alert, accepting it, and verifying the result message is displayed correctly.

Starting URL: https://the-internet.herokuapp.com/javascript_alerts

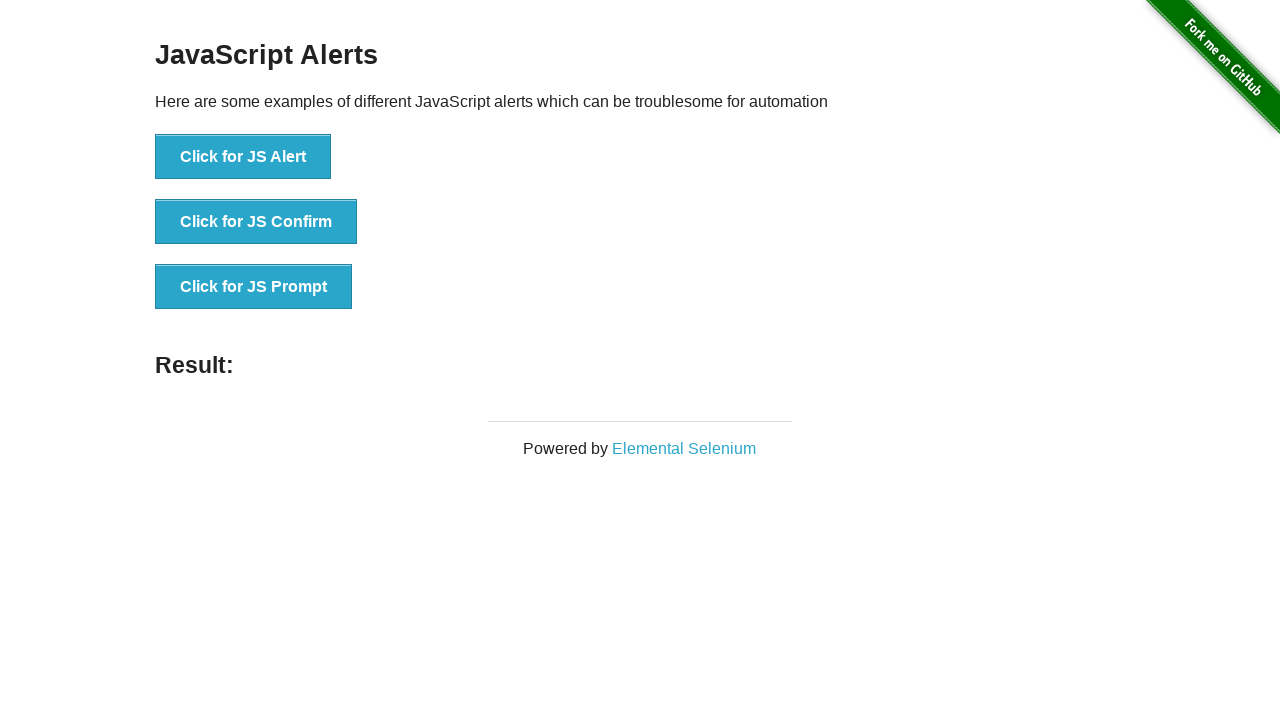

Clicked the JavaScript alert button at (243, 157) on xpath=//div[@id='content']//button[@onclick='jsAlert()']
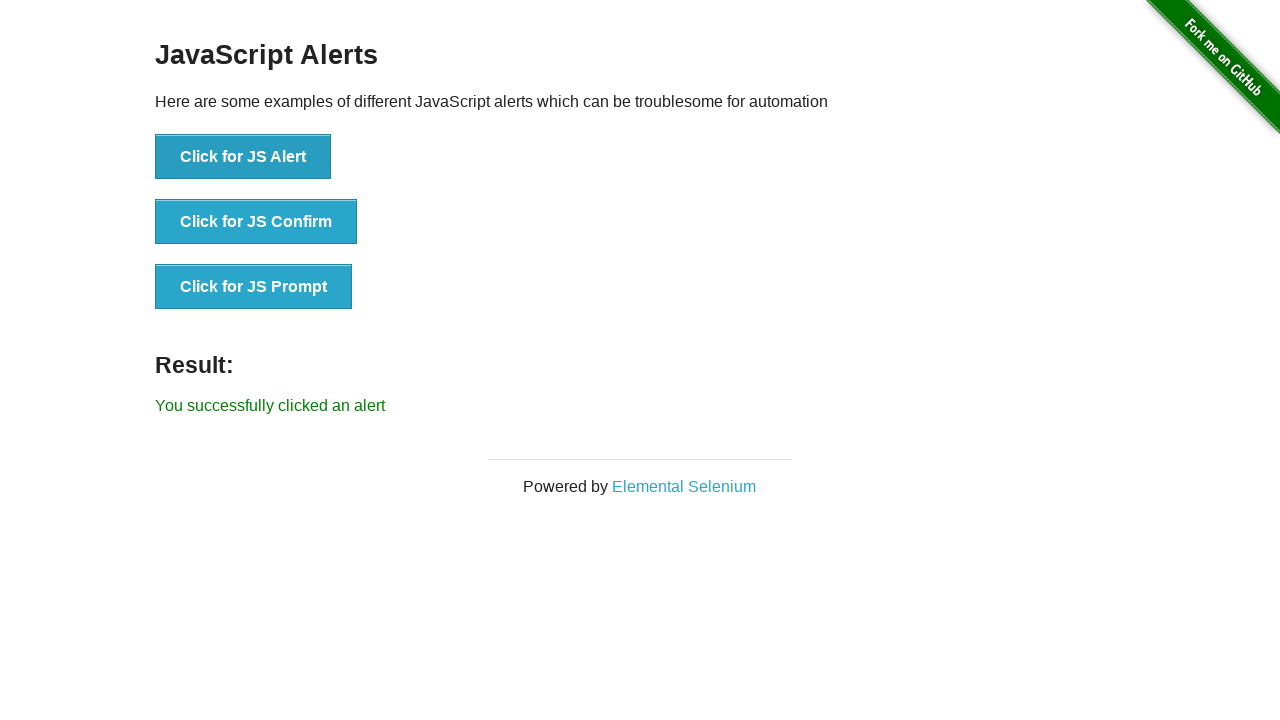

Set up dialog handler to accept alerts
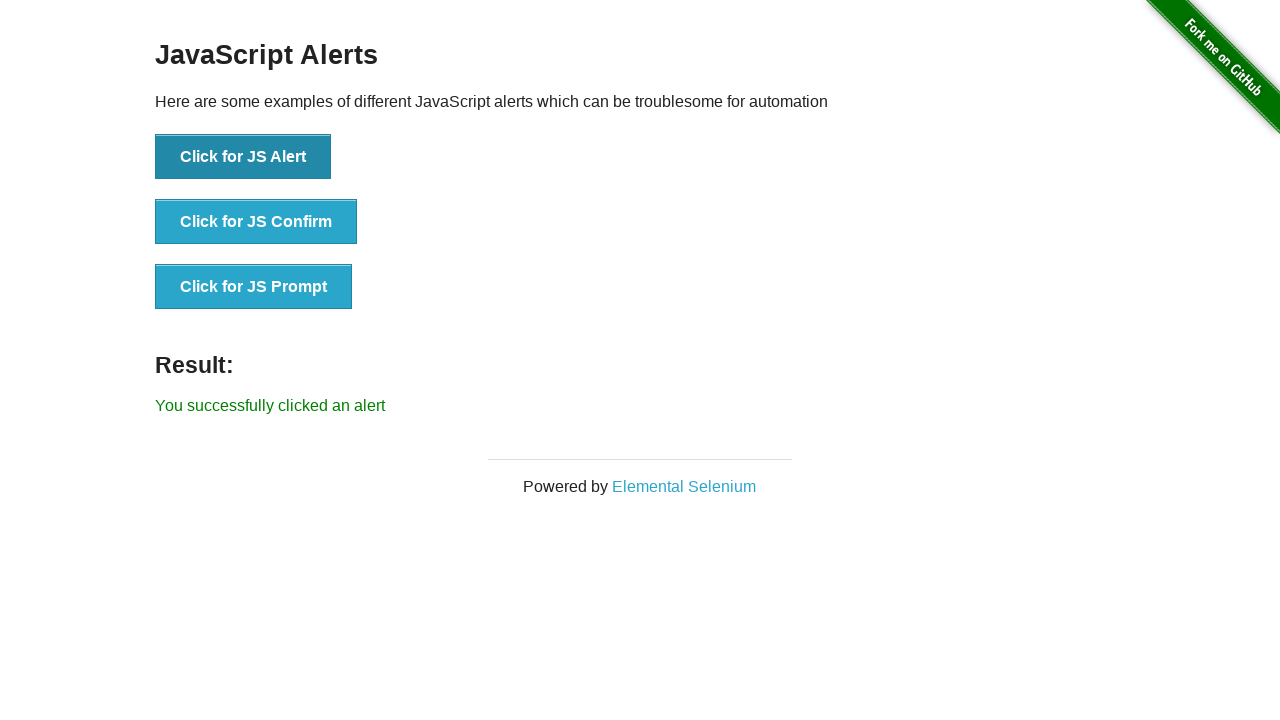

Result message appeared after accepting alert
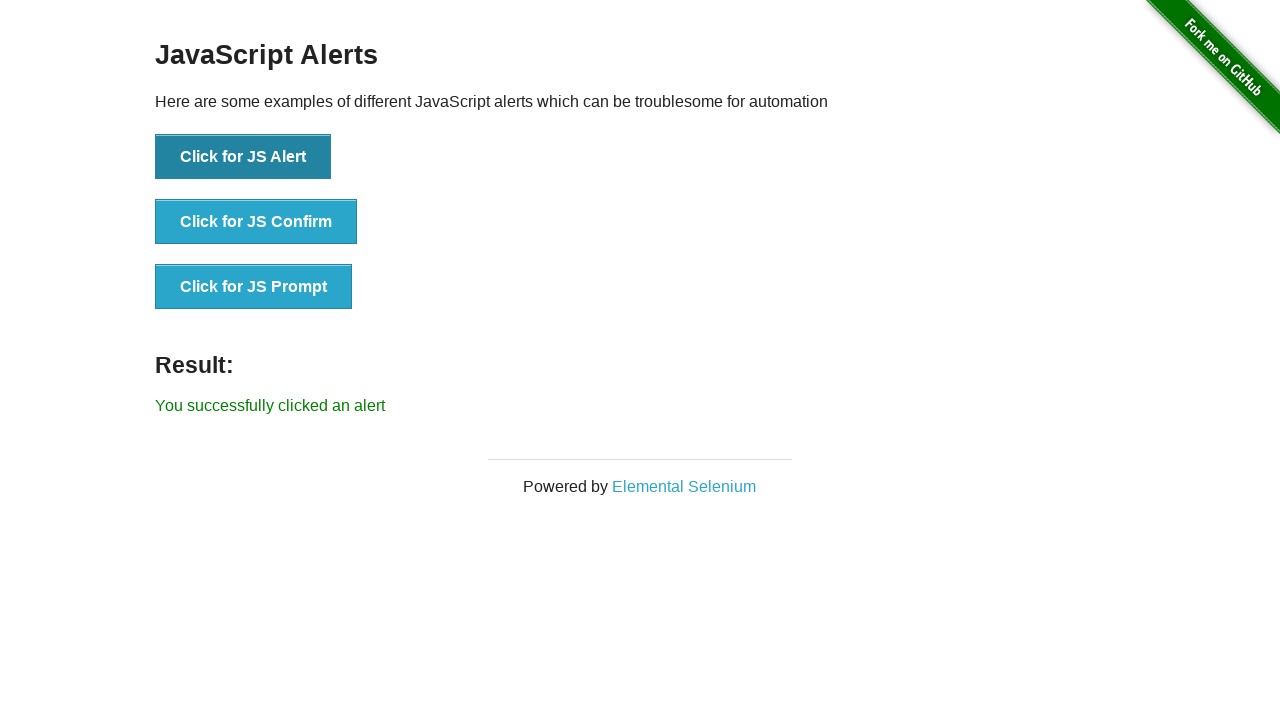

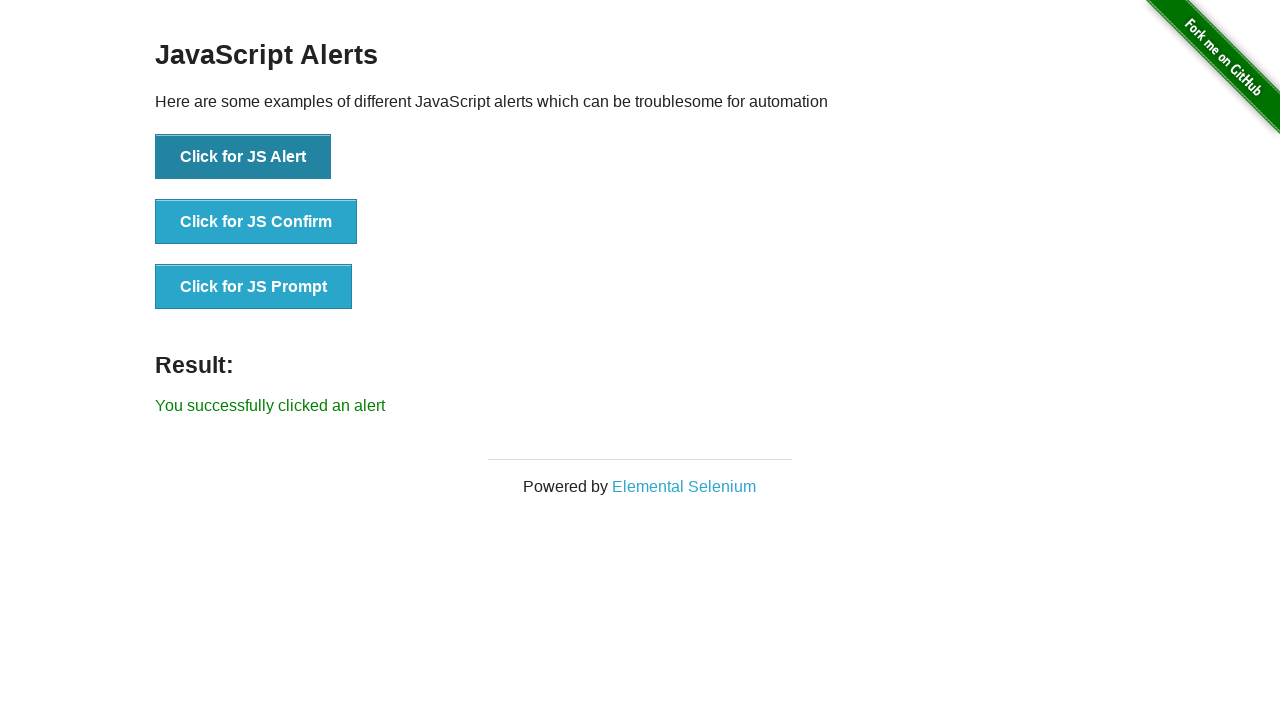